Tests form input functionality on SelectorHub's XPath practice page by filling a text field with sample data

Starting URL: https://selectorshub.com/xpath-practice-page/

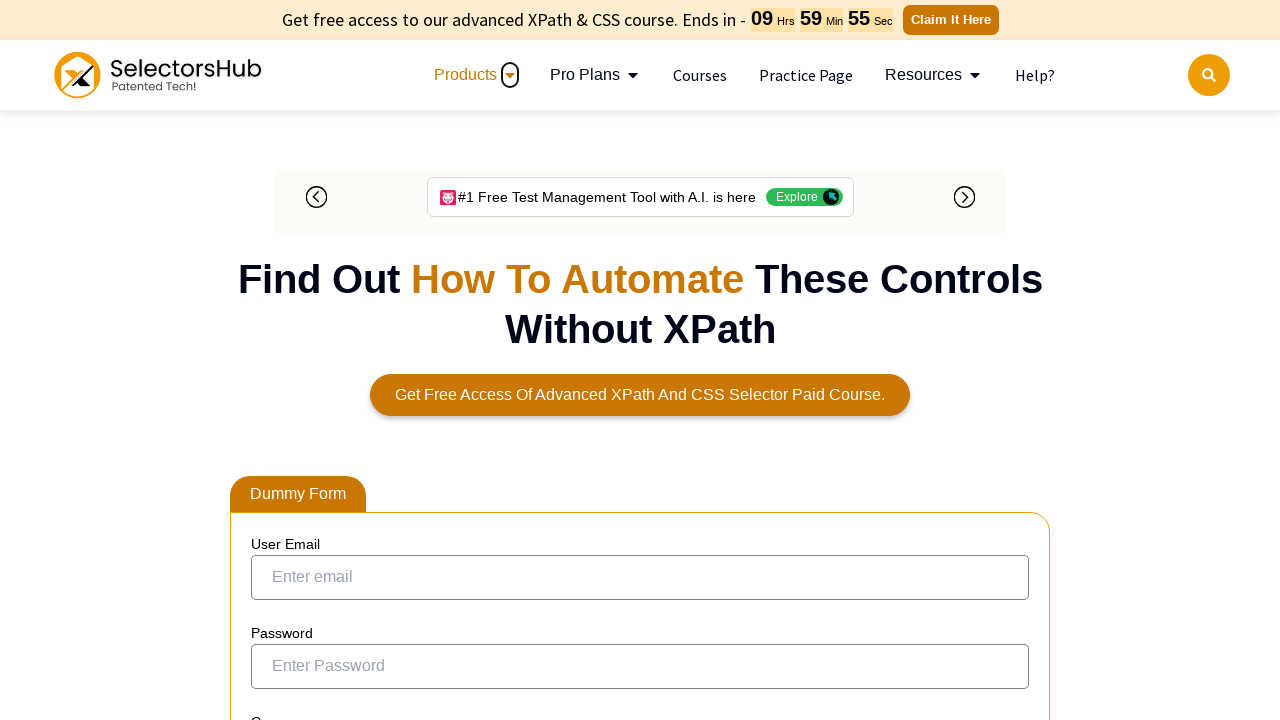

Filled text field with 'sample_text_123' on #kils
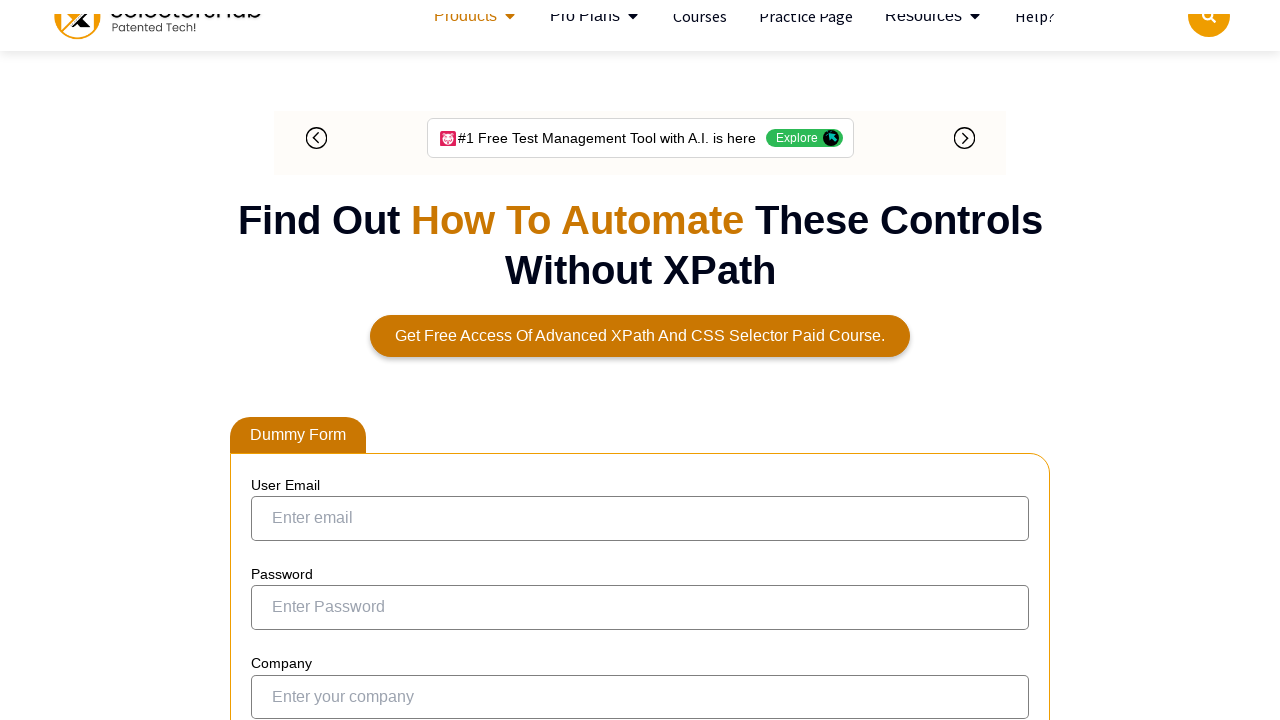

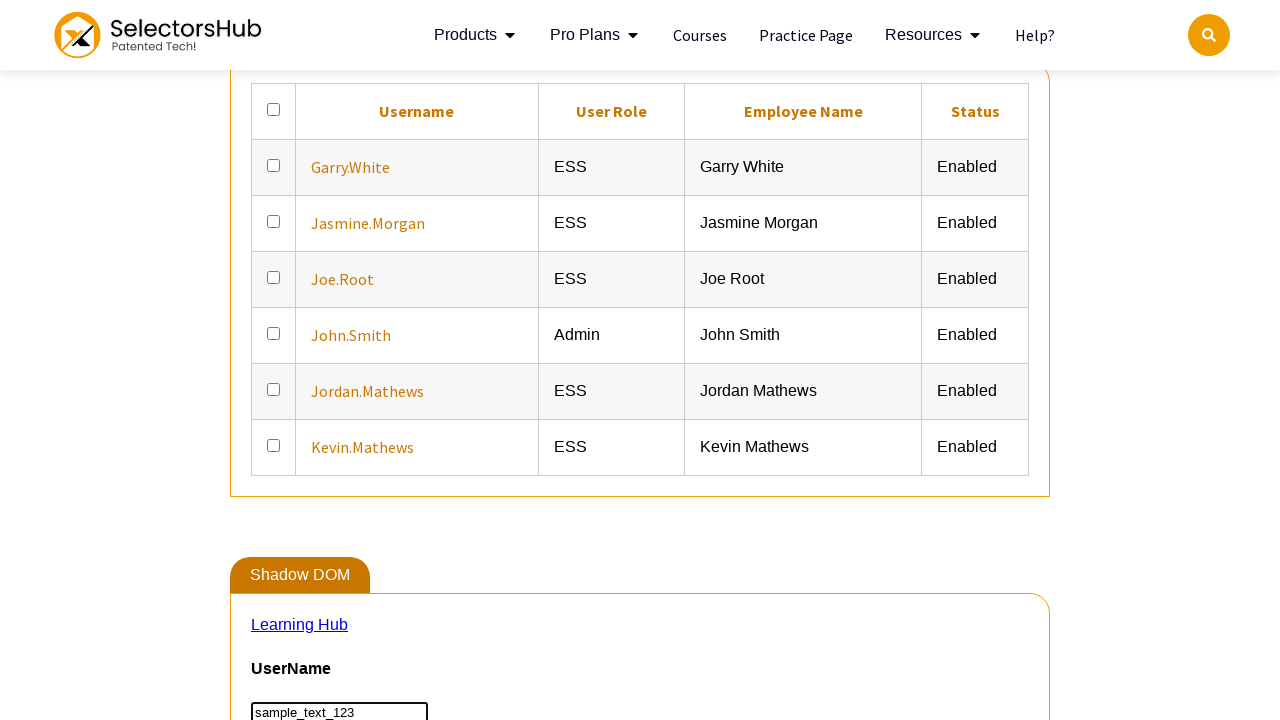